Clicks on Add/Remove Elements link from the main page and navigates back

Starting URL: https://the-internet.herokuapp.com

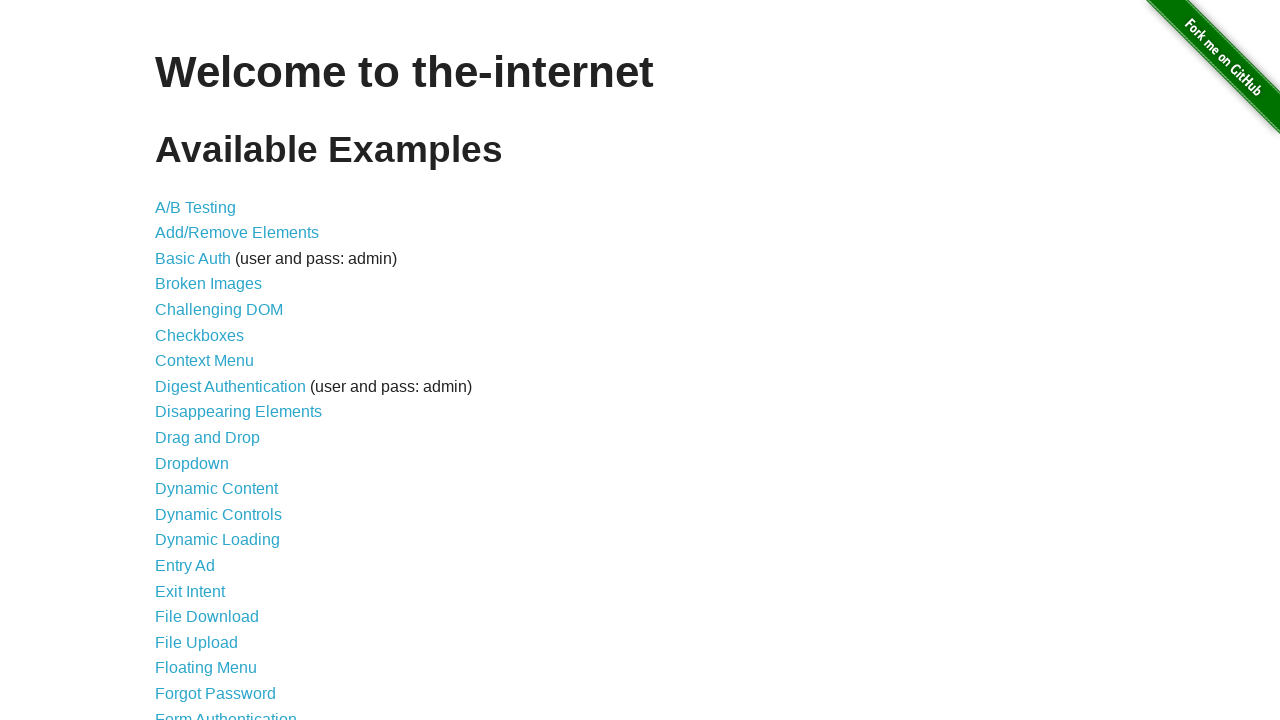

Clicked on Add/Remove Elements link at (237, 233) on xpath=//*[@id="content"]/ul/li[2]/a
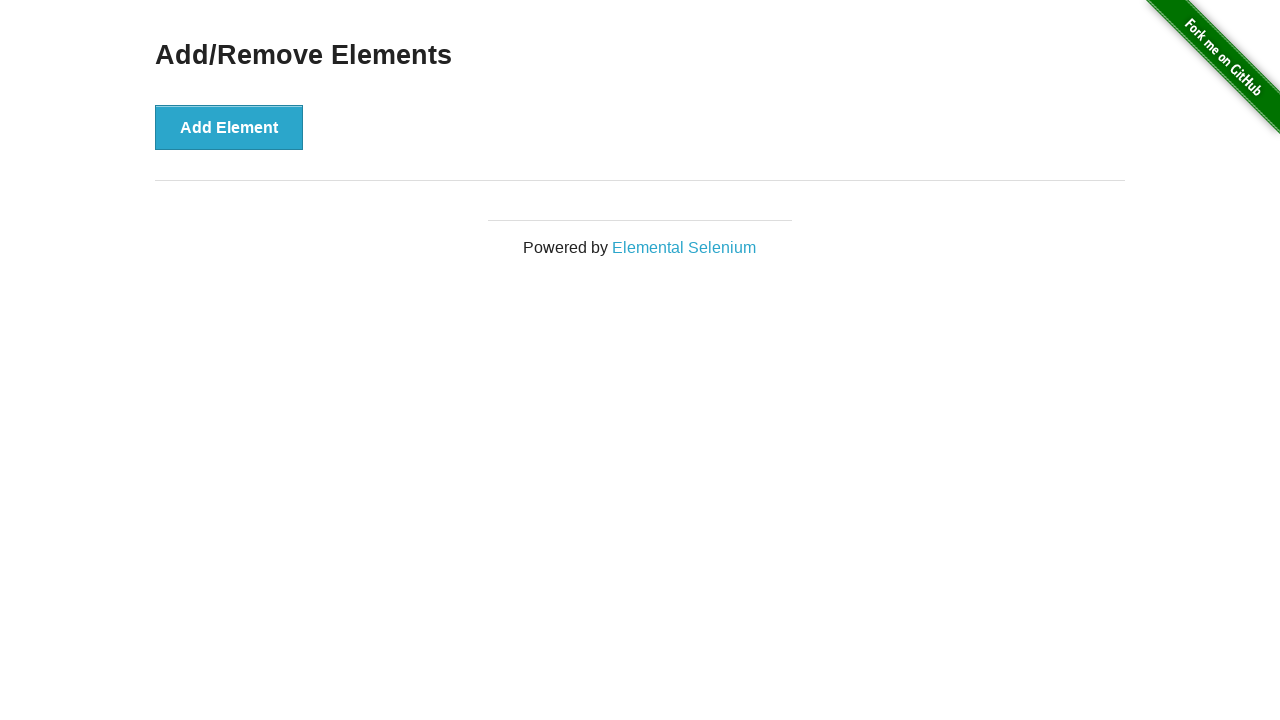

Navigated back to main page
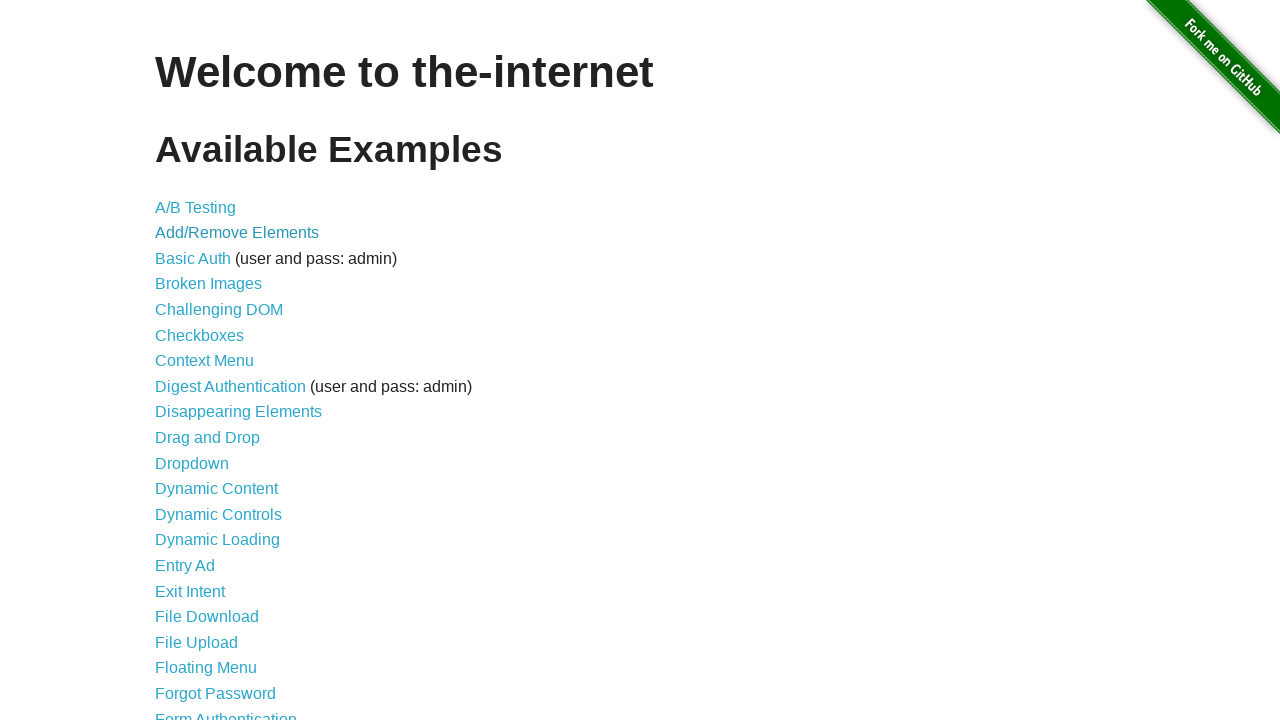

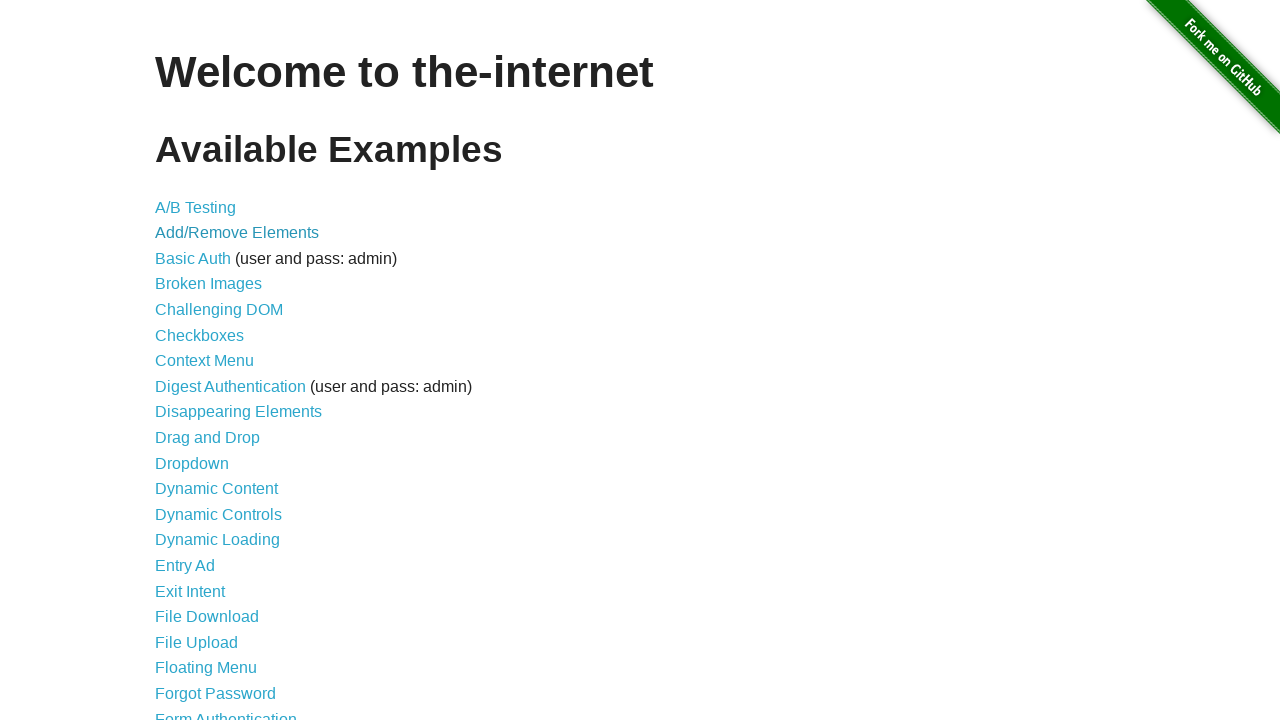